Tests the automation practice form by filling in all fields (first name, last name, email, gender, phone number, date of birth, subjects, hobbies, address, state and city) and submitting the form, then verifies the modal appears with the submitted data.

Starting URL: https://demoqa.com/automation-practice-form

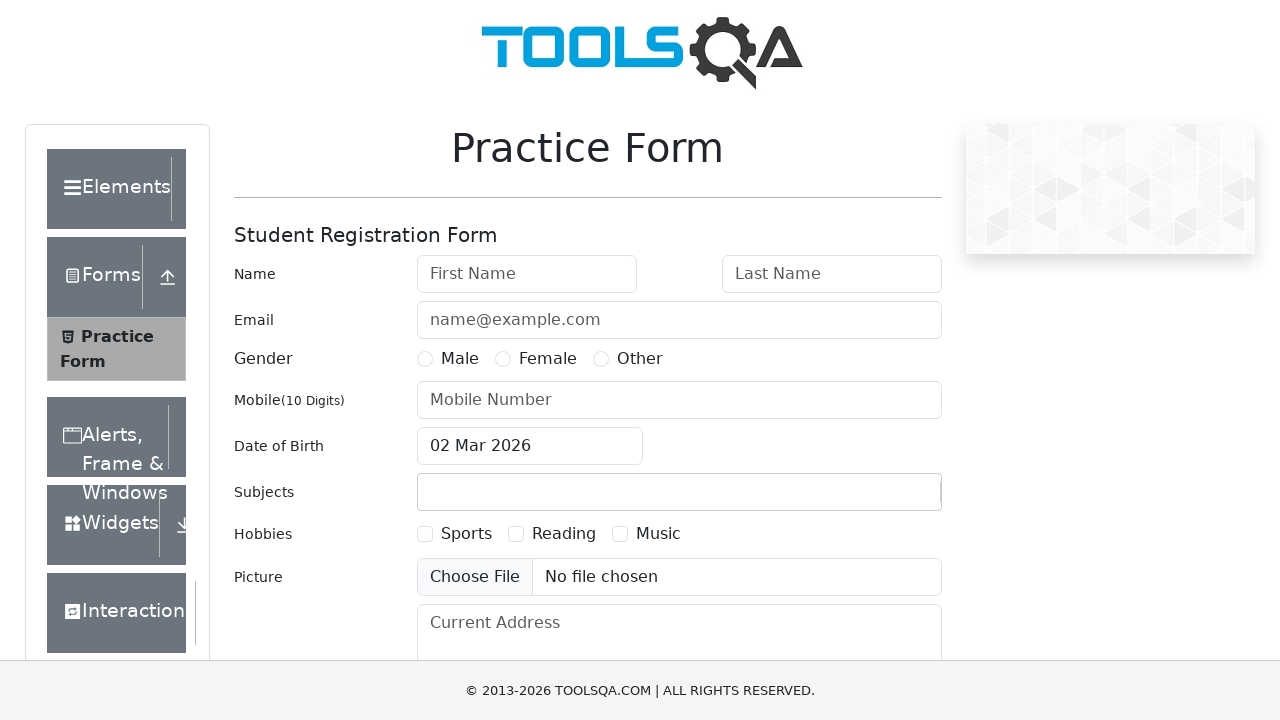

Filled first name field with 'Daria' on #firstName
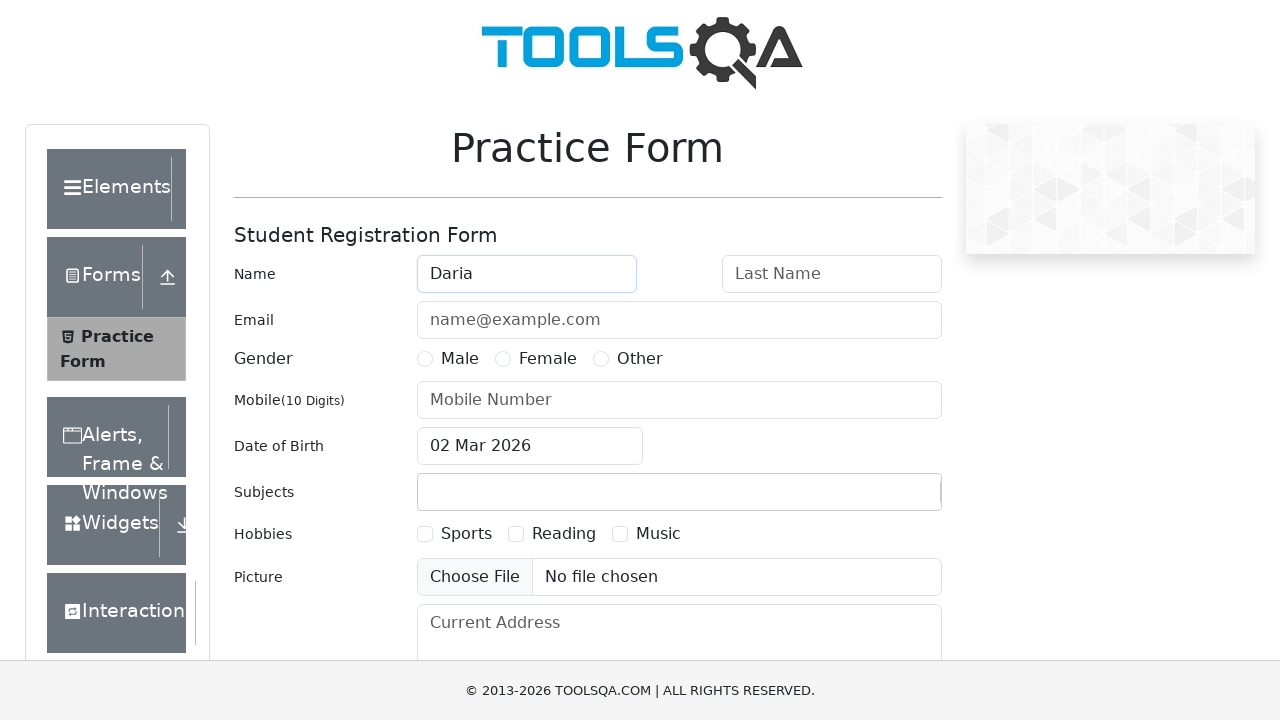

Filled last name field with 'Summerduck' on #lastName
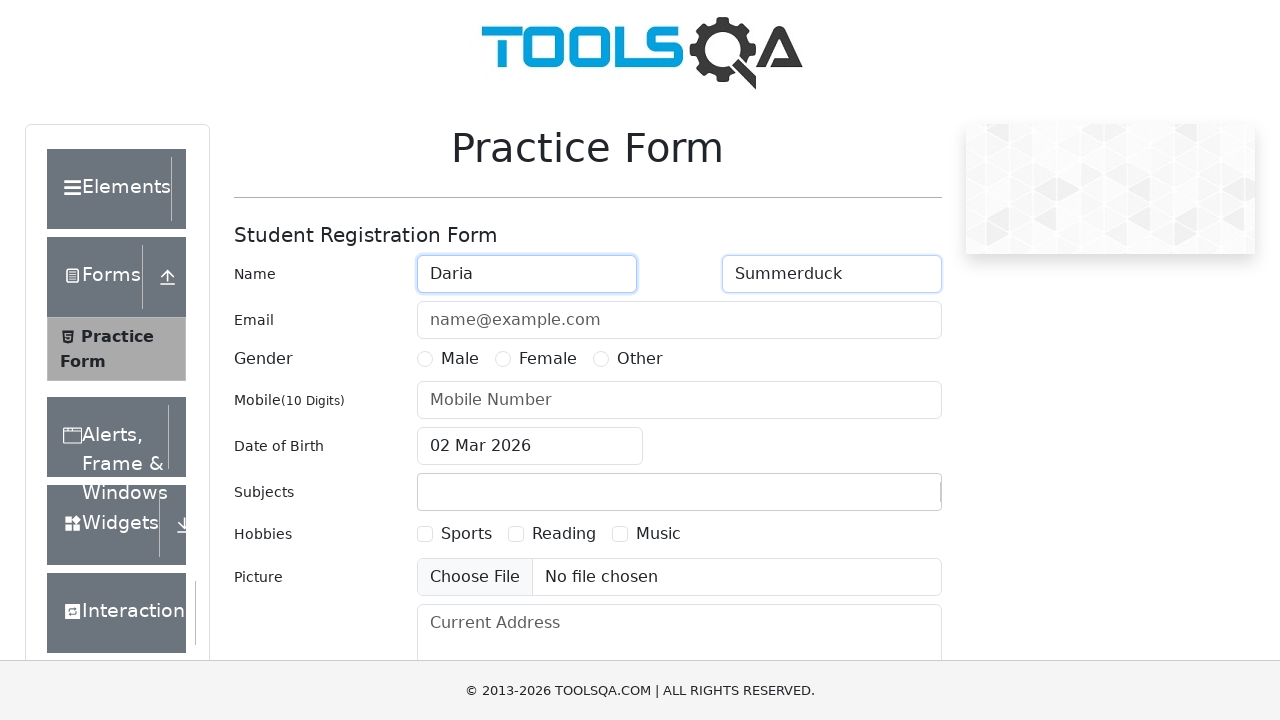

Filled email field with 'daria.summerduck@gmail.com' on #userEmail
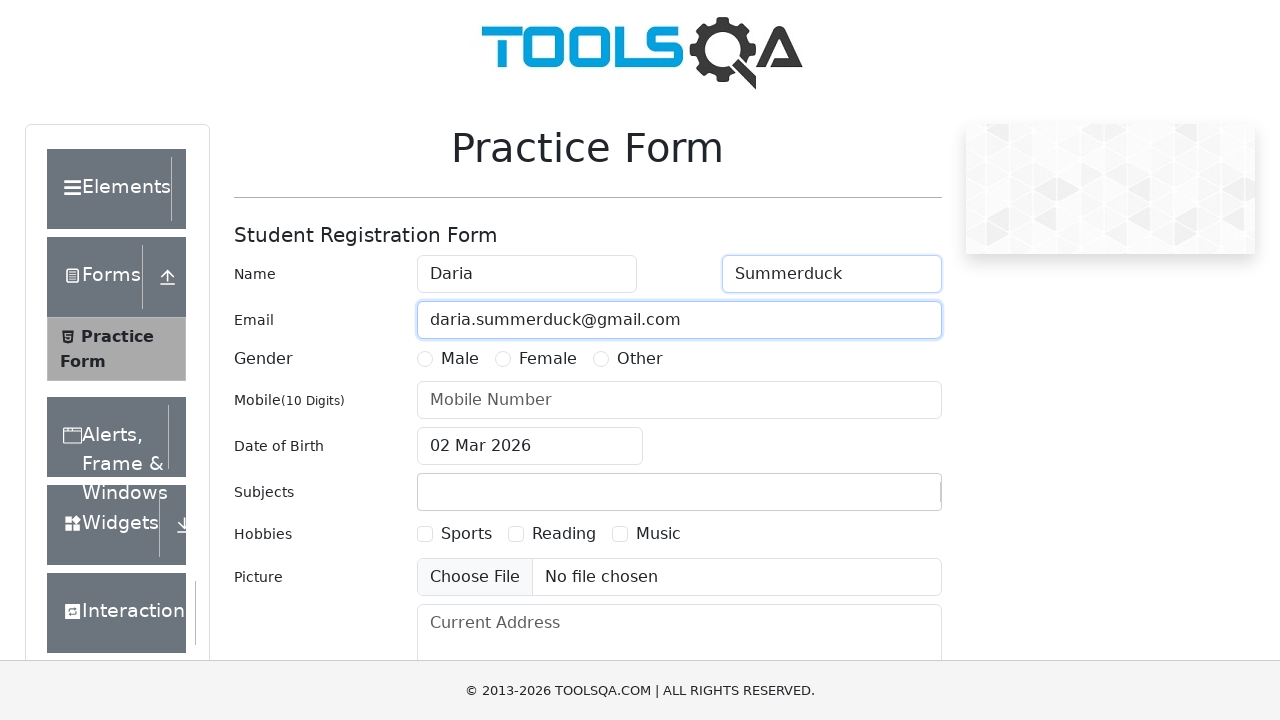

Selected gender 'Female' at (548, 359) on //label[text()='Female']
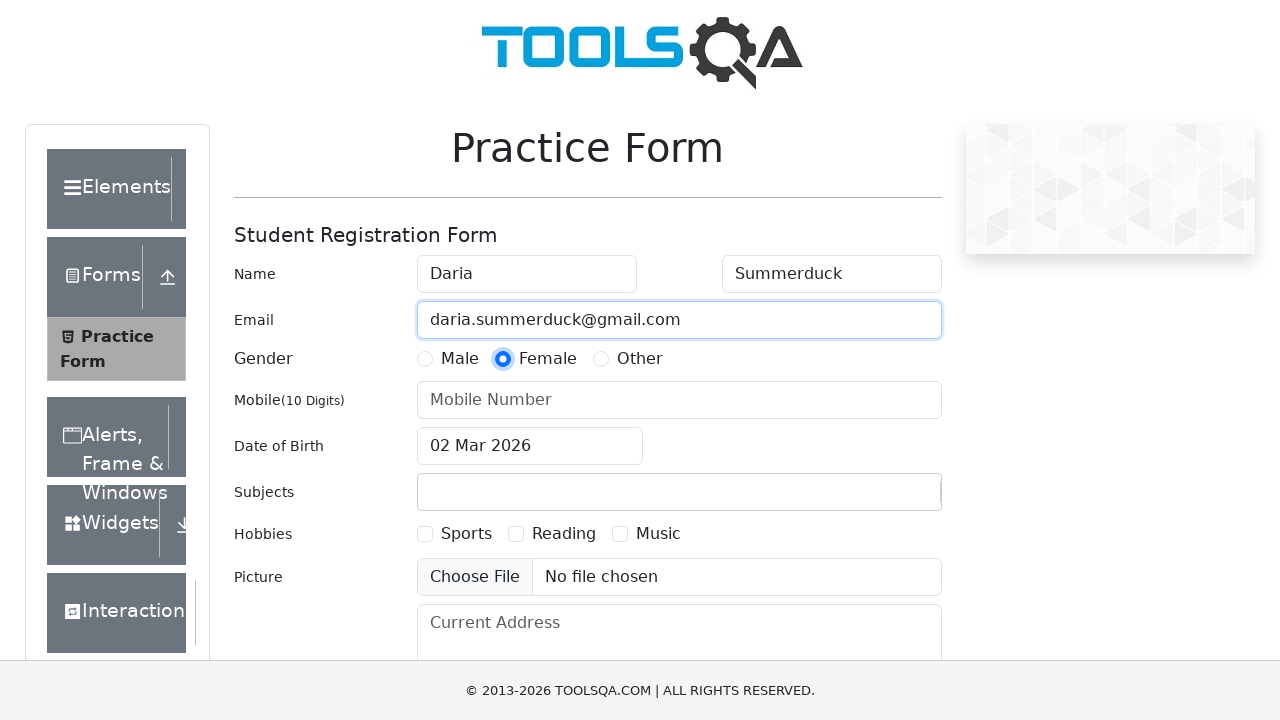

Filled phone number field with '1234567890' on #userNumber
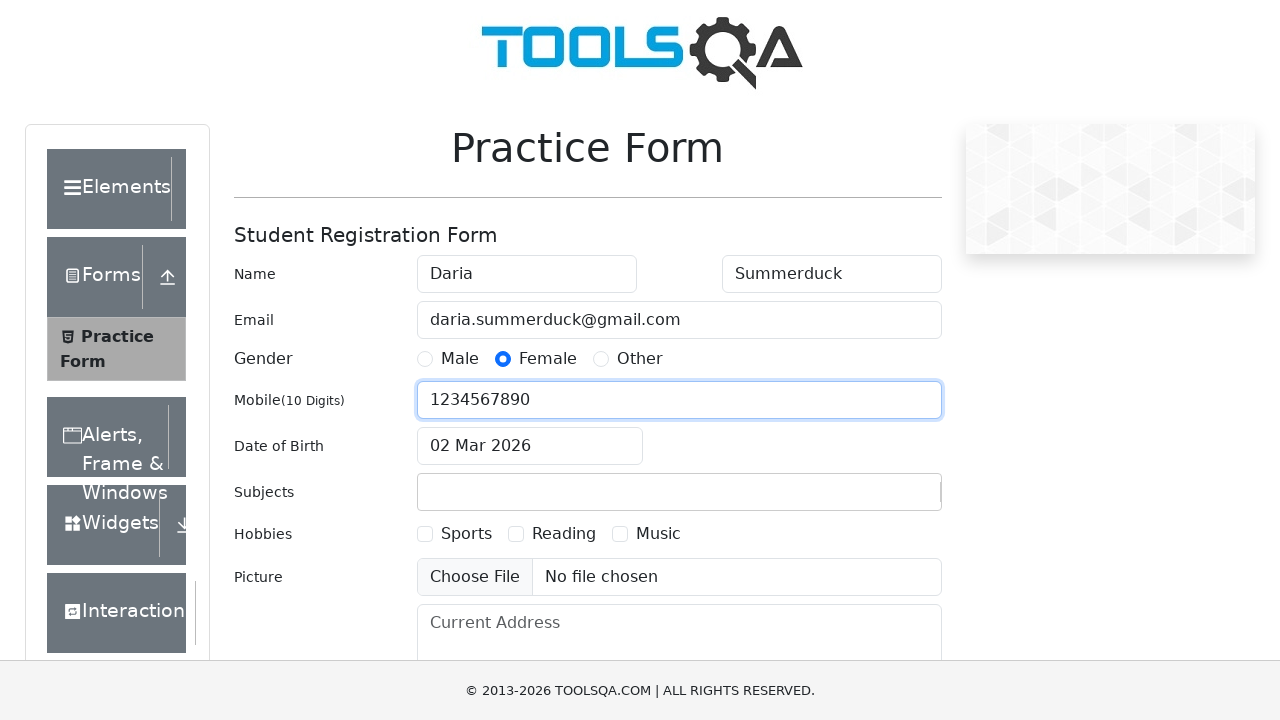

Clicked date of birth field to open datepicker at (530, 446) on #dateOfBirthInput
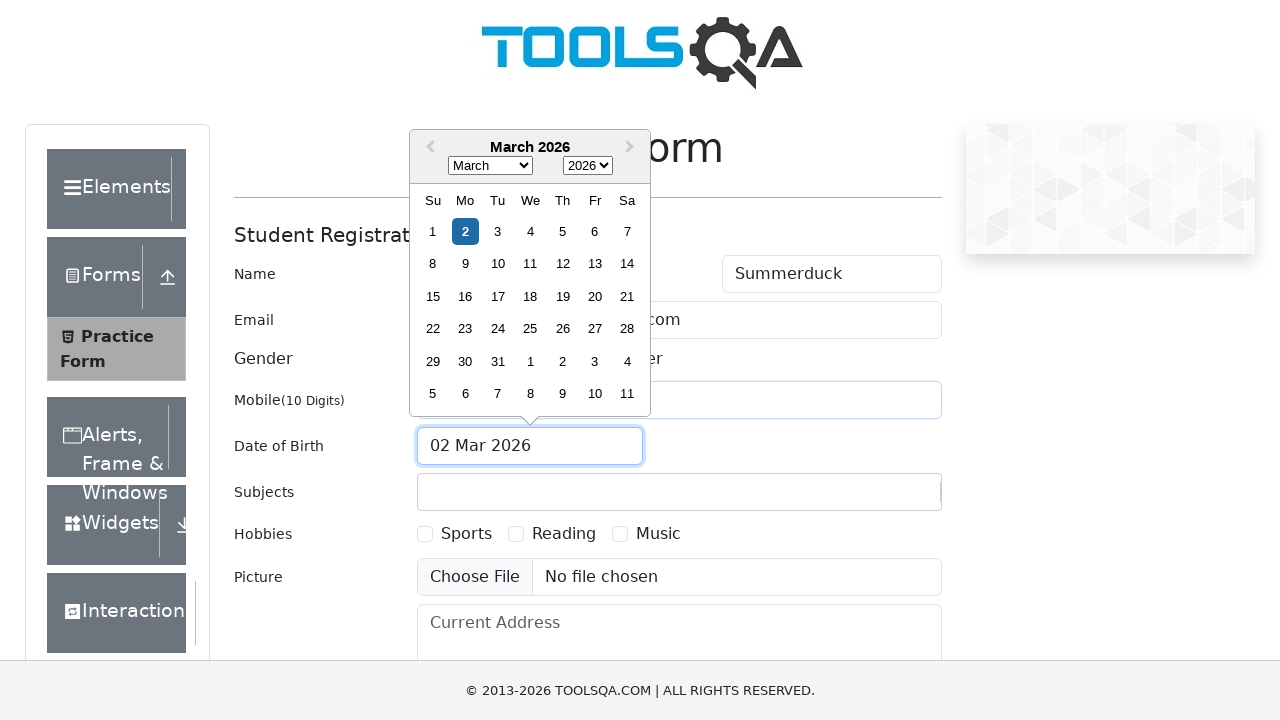

Selected year '2000' from datepicker on select.react-datepicker__year-select
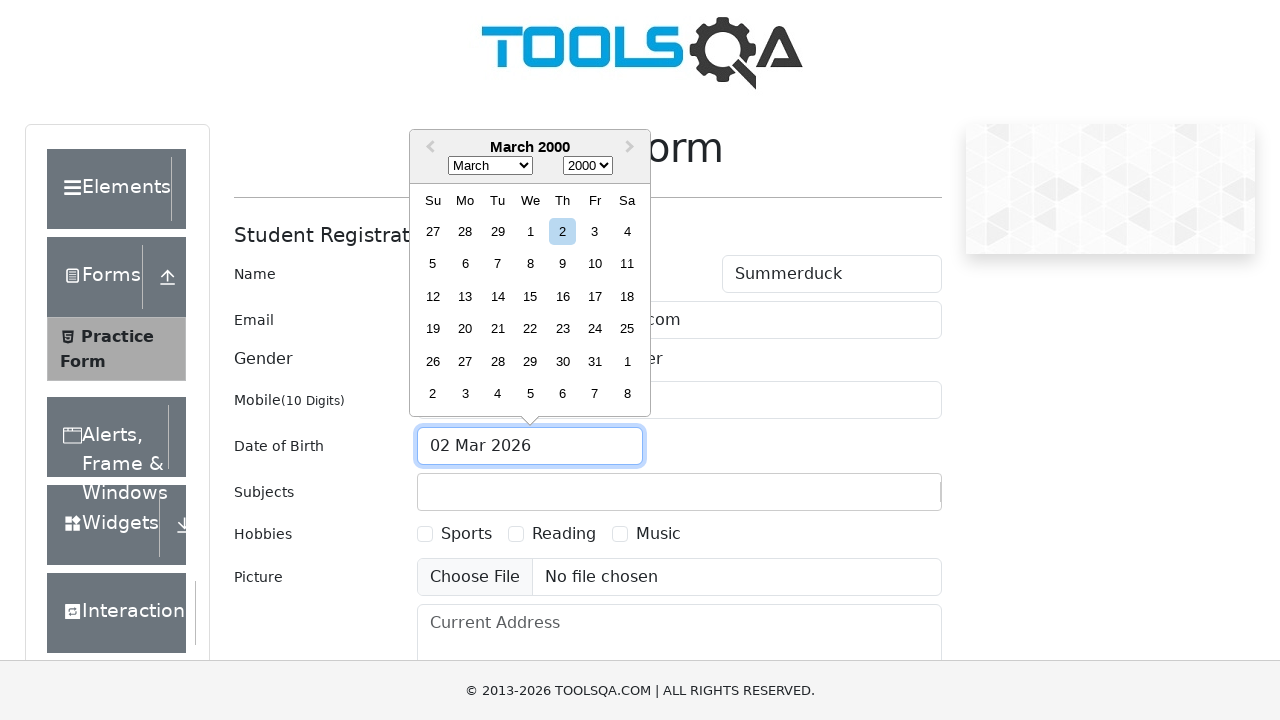

Selected month 'January' from datepicker on select.react-datepicker__month-select
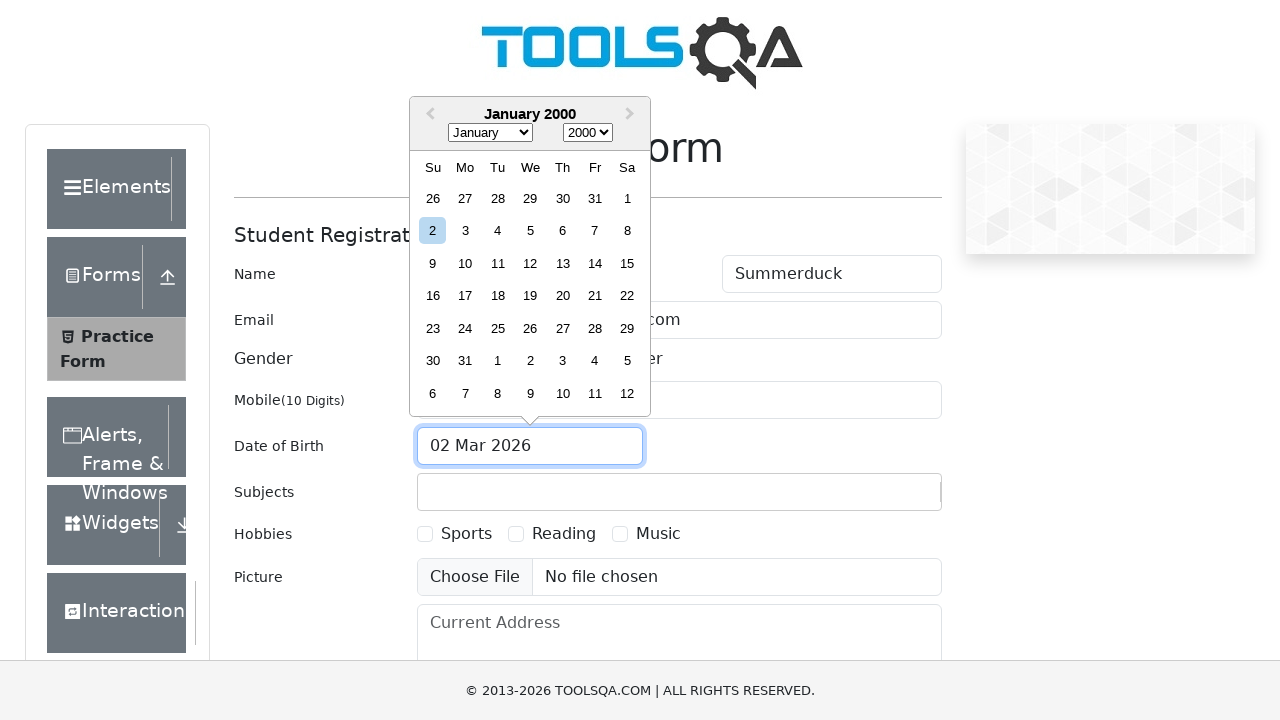

Selected day '1' from datepicker at (627, 198) on //div[contains(@aria-label,'January 1')]
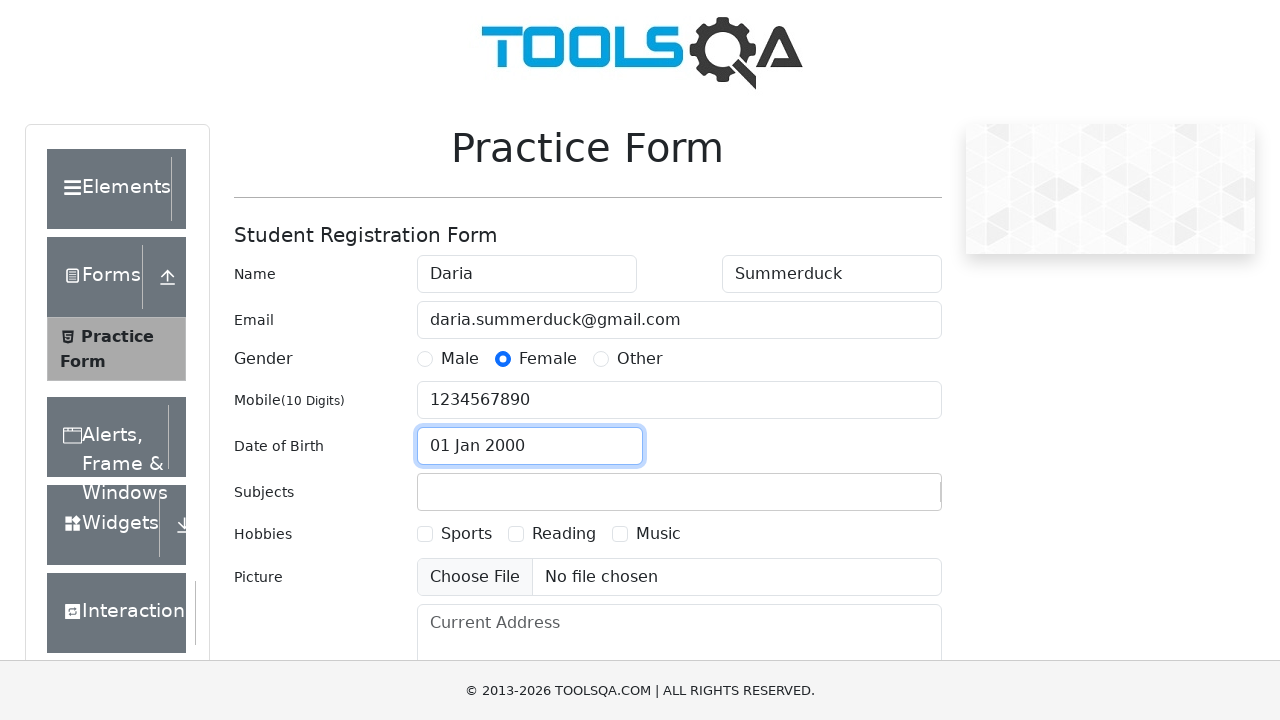

Filled subjects field with 'Maths' on #subjectsInput
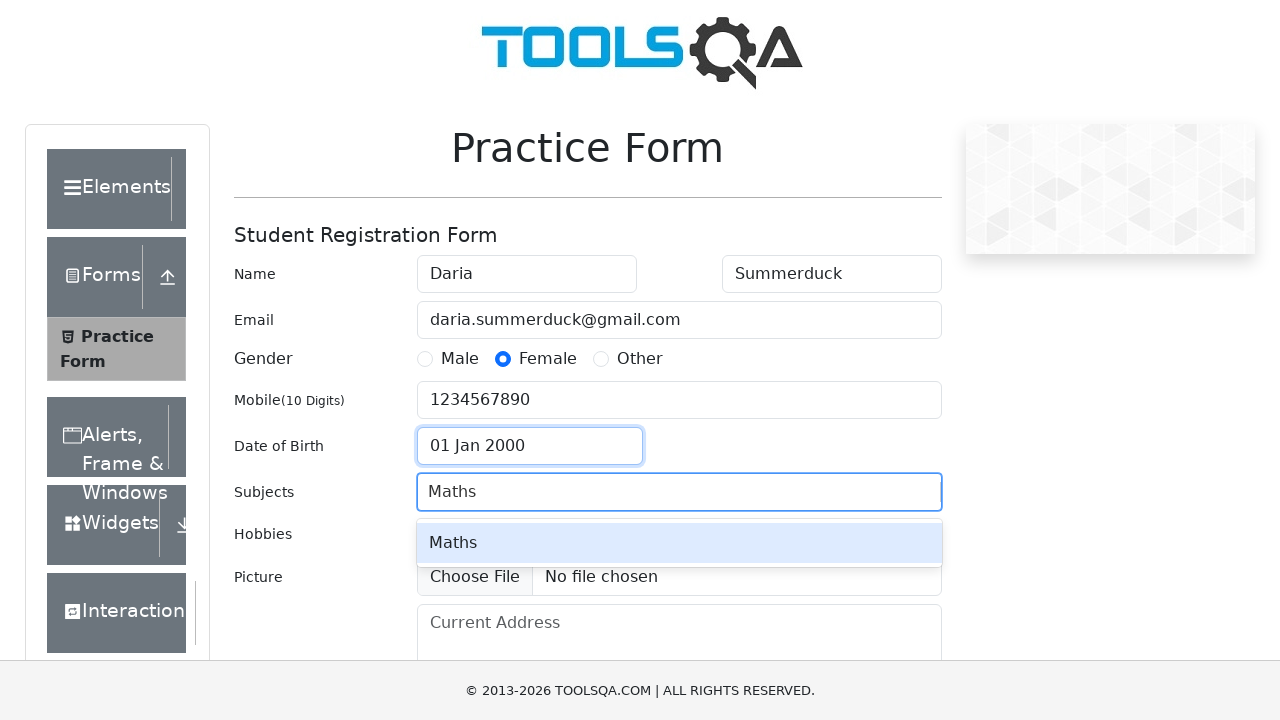

Pressed Enter to confirm subject selection on #subjectsInput
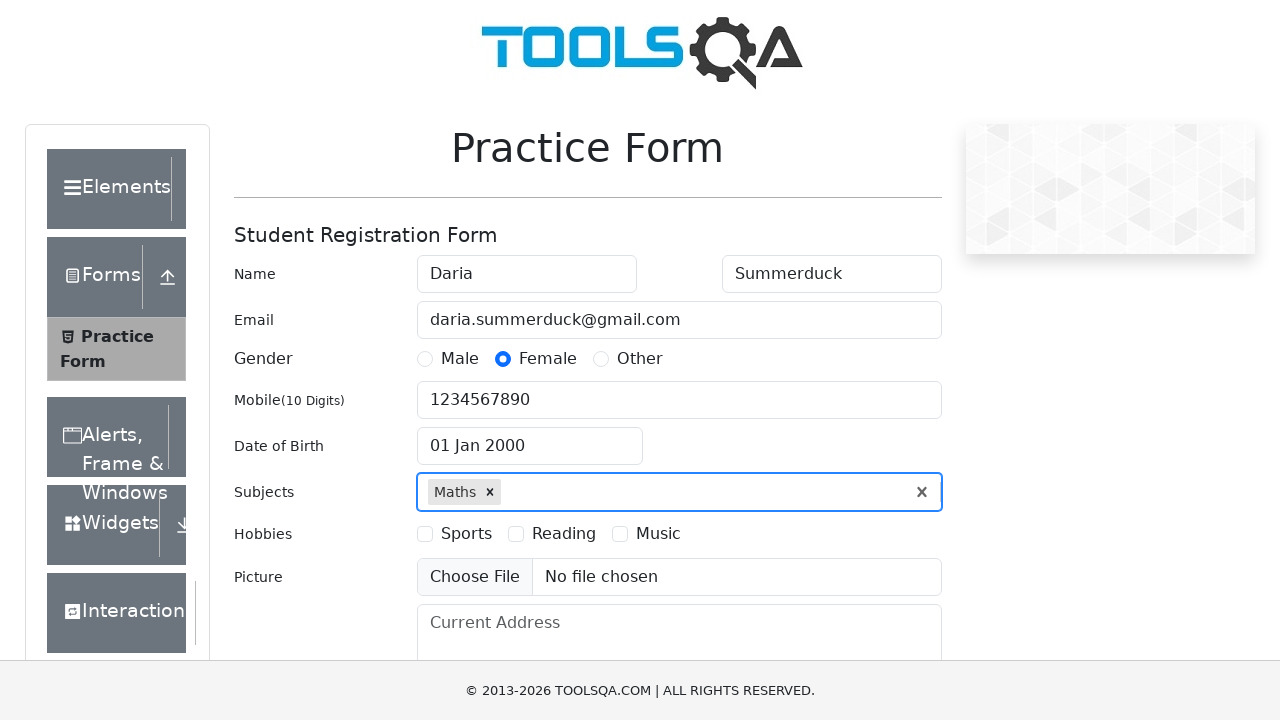

Selected hobby 'Reading' at (564, 534) on //label[text()='Reading']
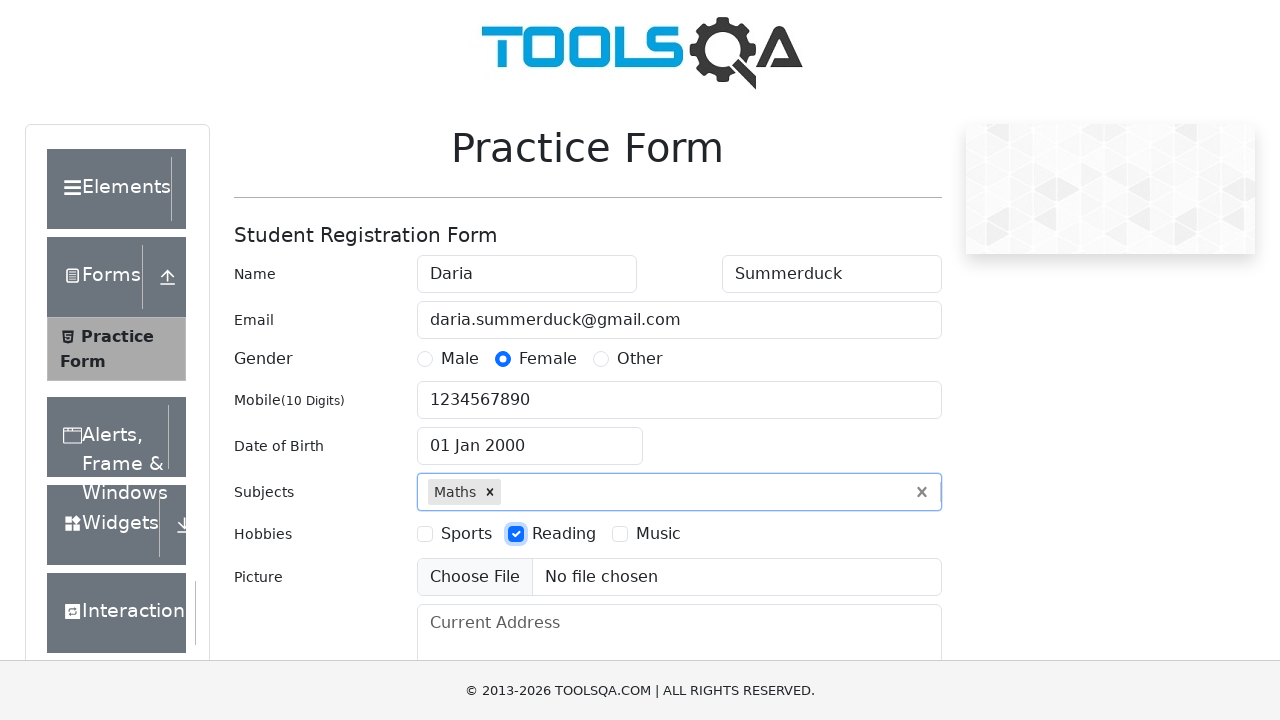

Filled current address field with 'Minsk' on #currentAddress
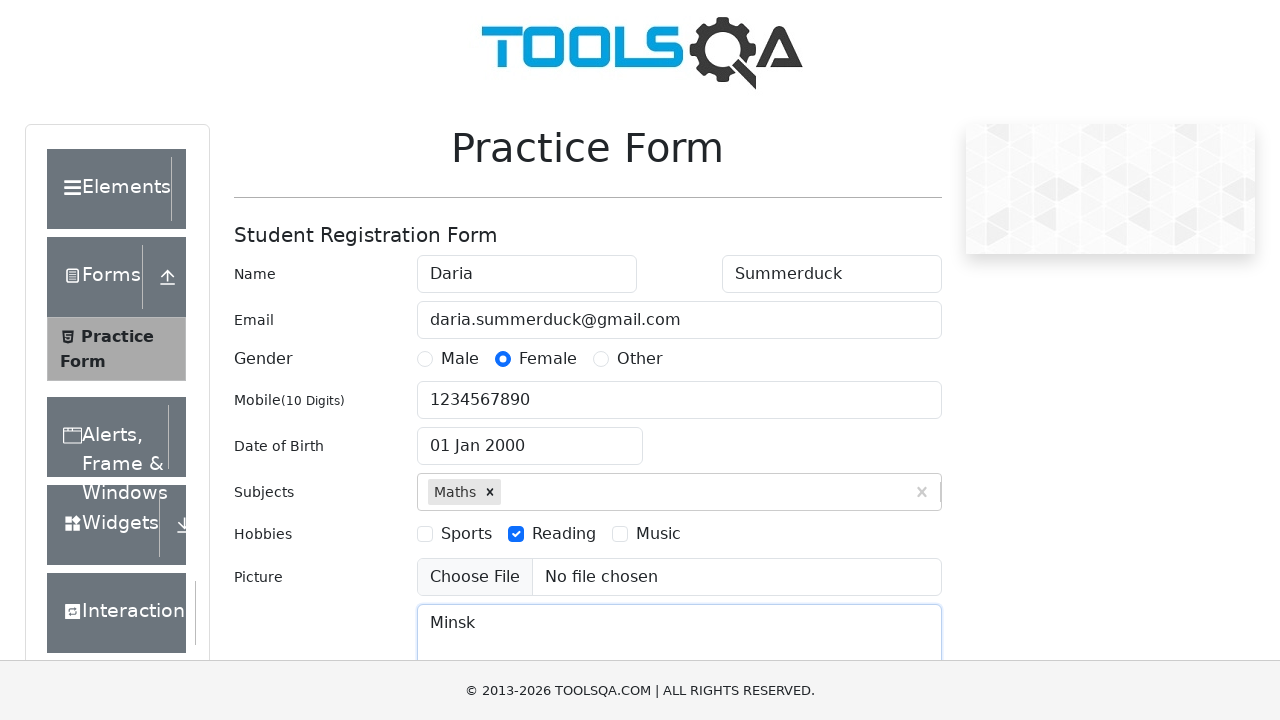

Filled state input field with 'NCR' on #react-select-3-input
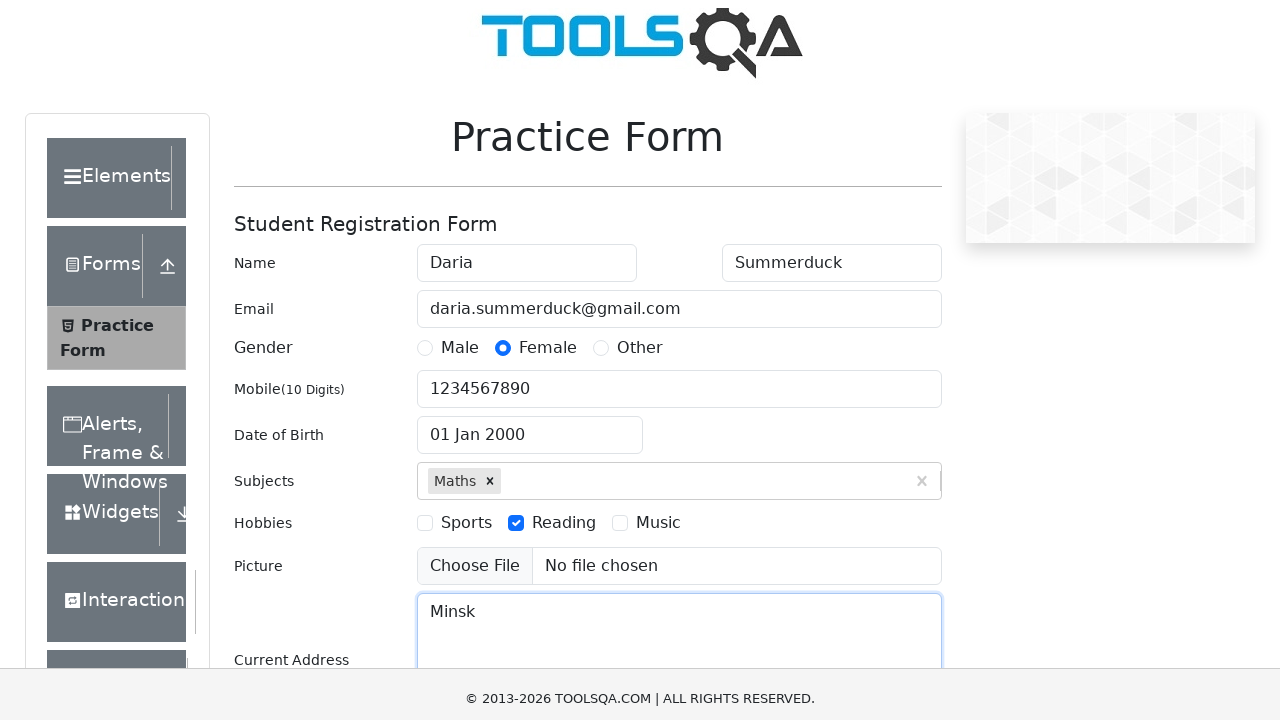

Pressed Enter to confirm state selection 'NCR' on #react-select-3-input
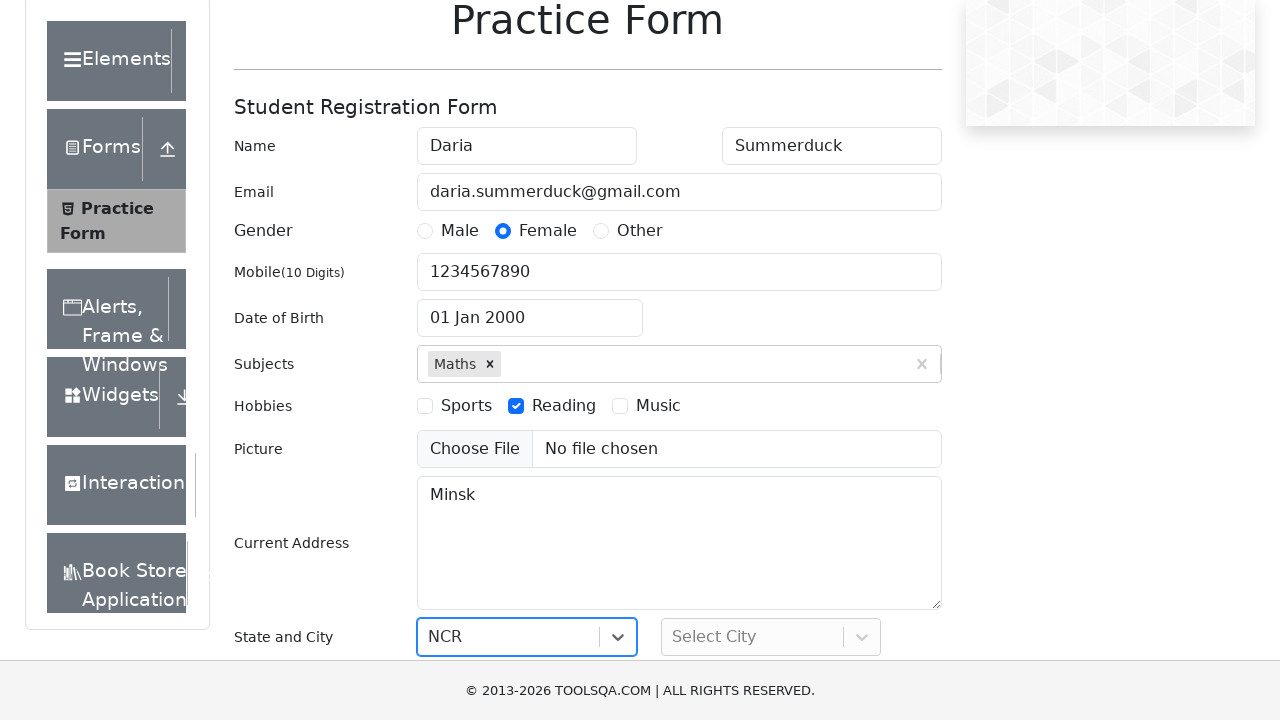

Filled city input field with 'Delhi' on #react-select-4-input
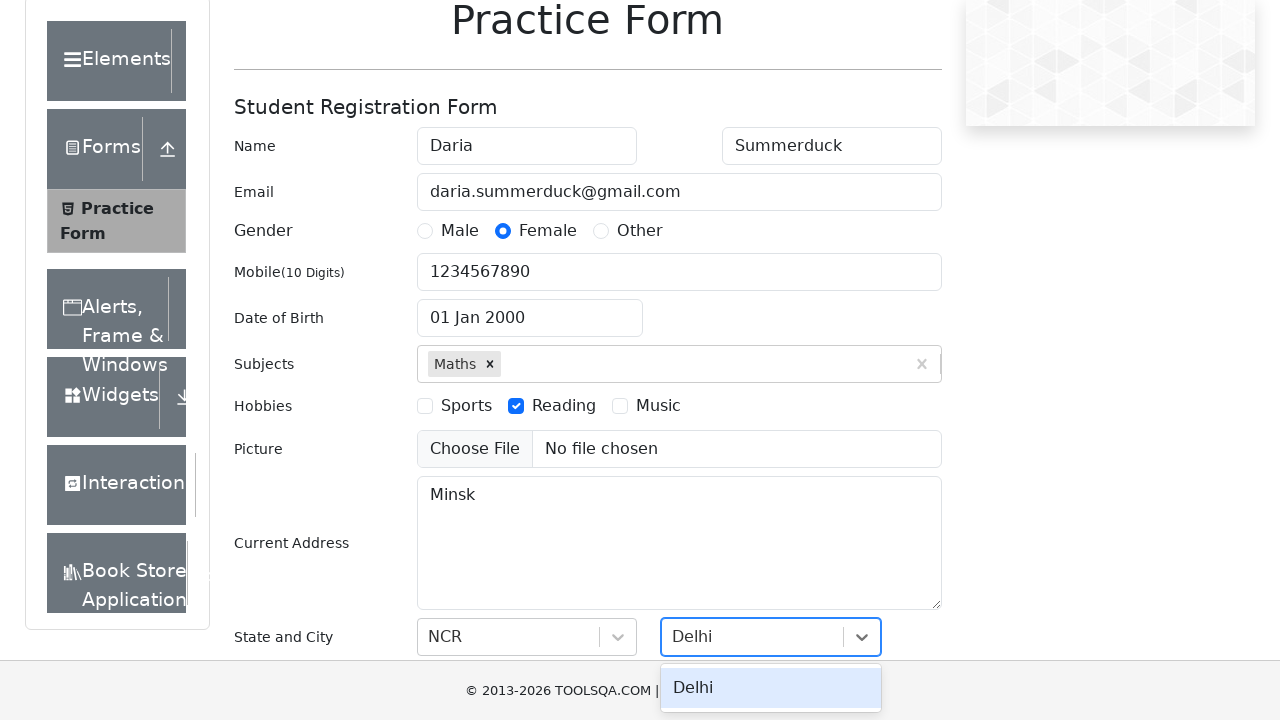

Pressed Enter to confirm city selection 'Delhi' on #react-select-4-input
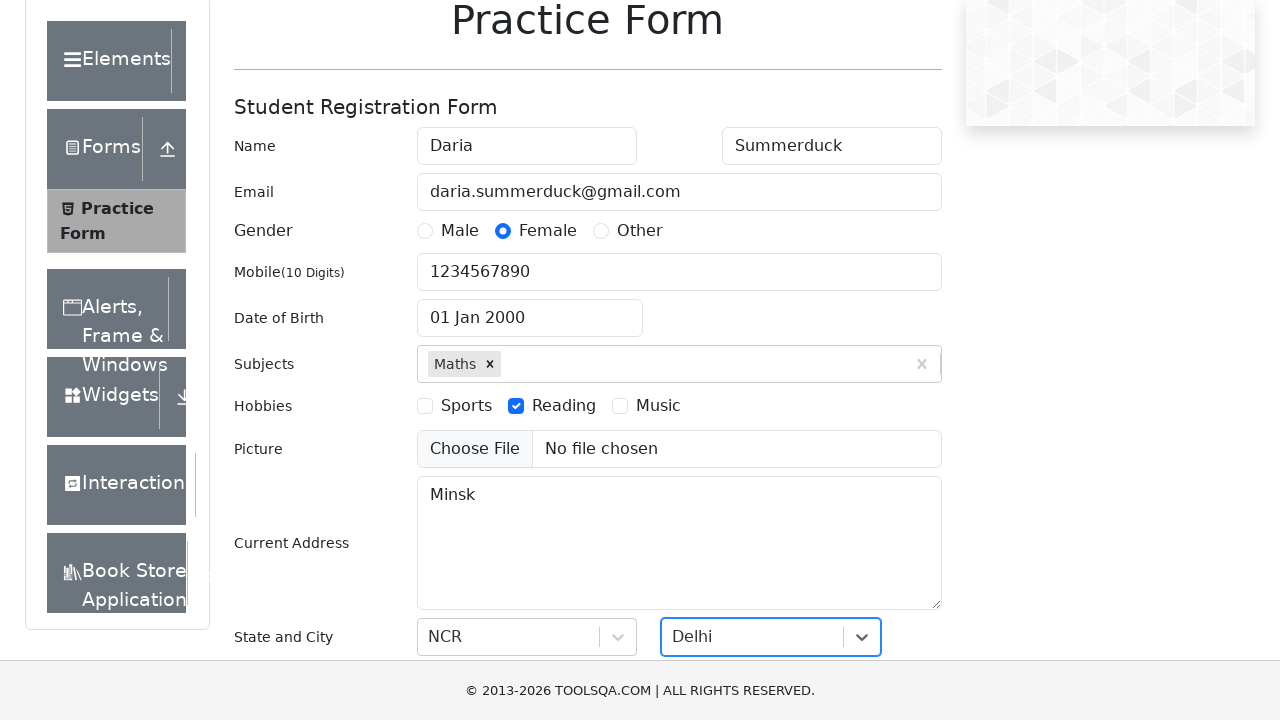

Clicked submit button to submit the form at (885, 499) on #submit
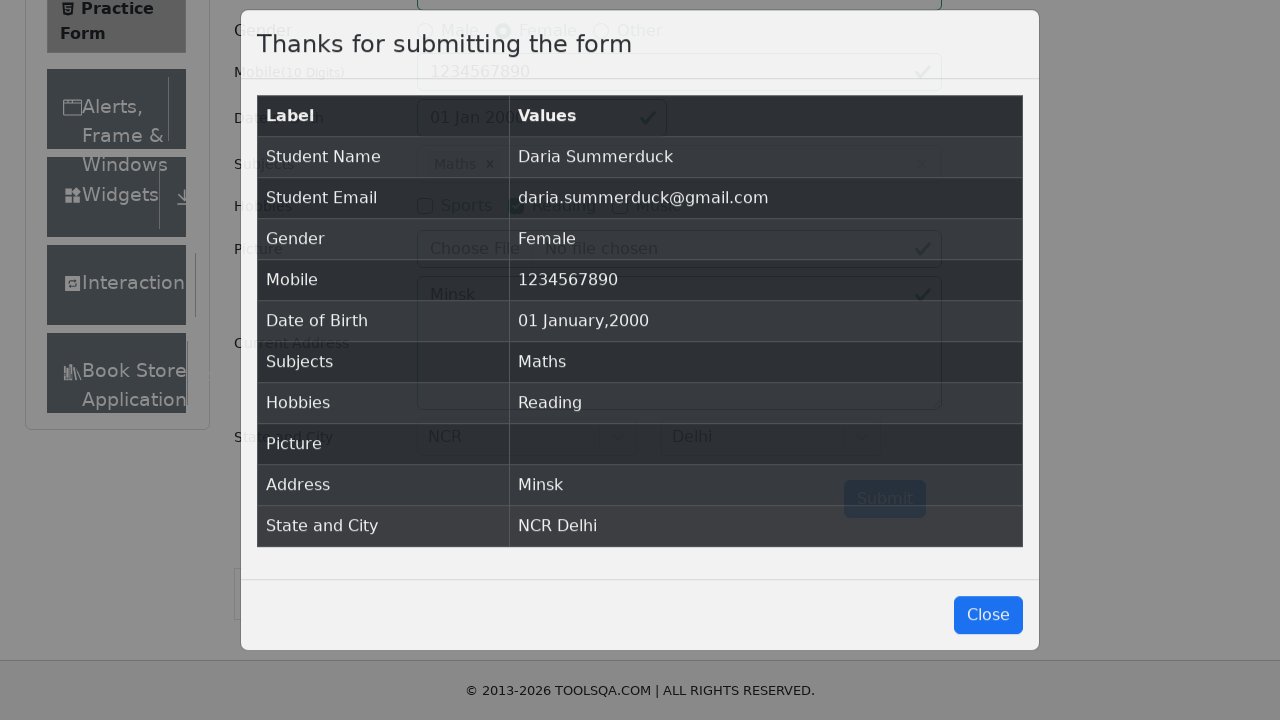

Waited for success modal to appear
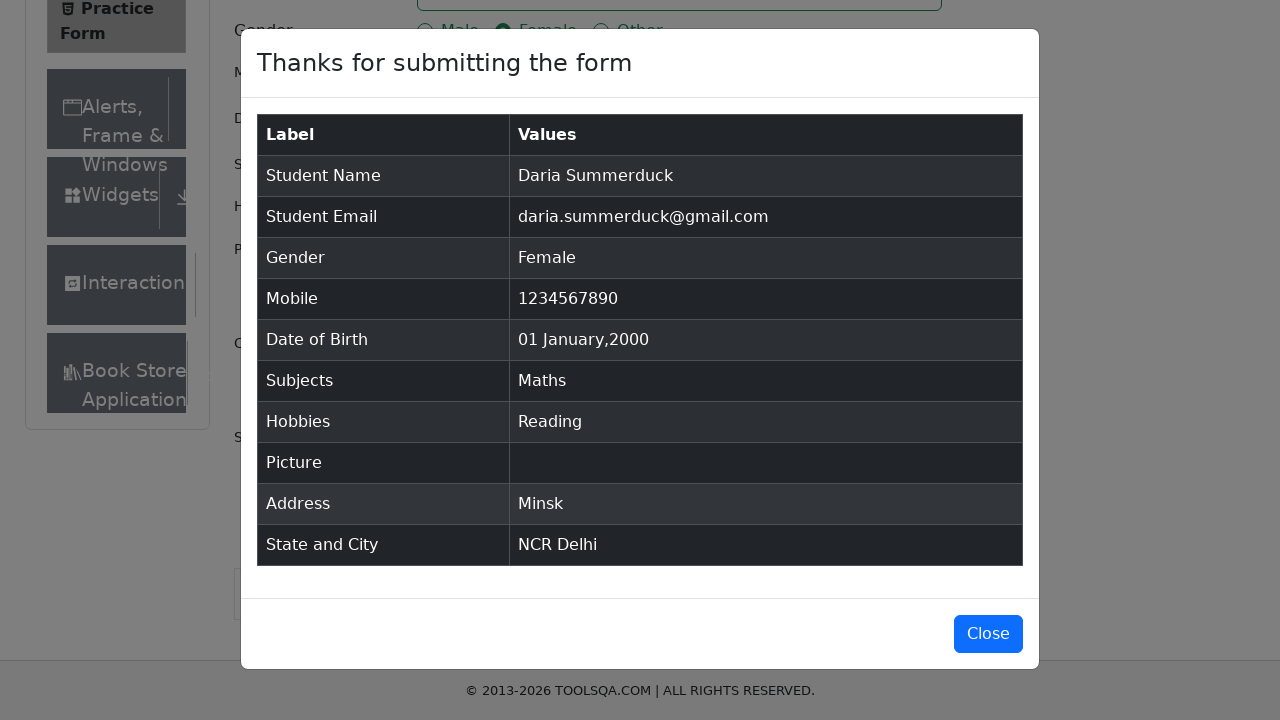

Verified modal body content is visible with submitted form data
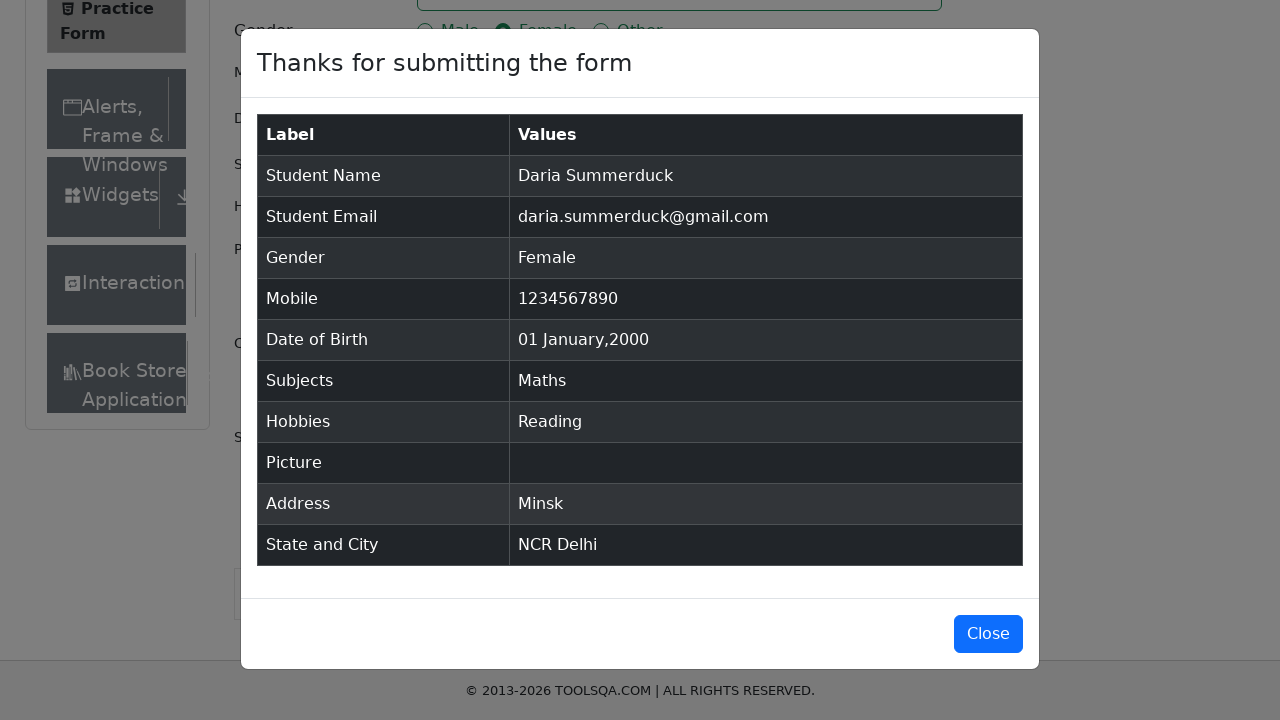

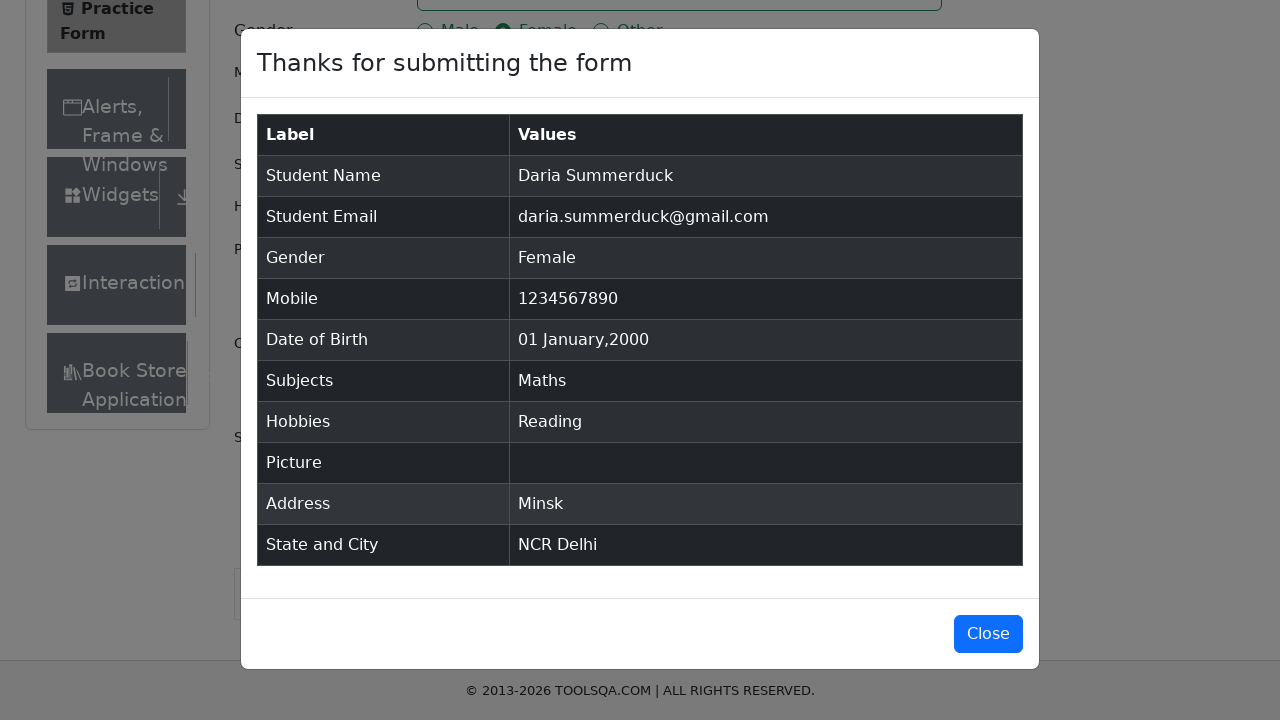